Tests checkbox functionality by verifying initial states, clicking to check the first checkbox, and clicking to uncheck the second checkbox

Starting URL: http://the-internet.herokuapp.com/checkboxes

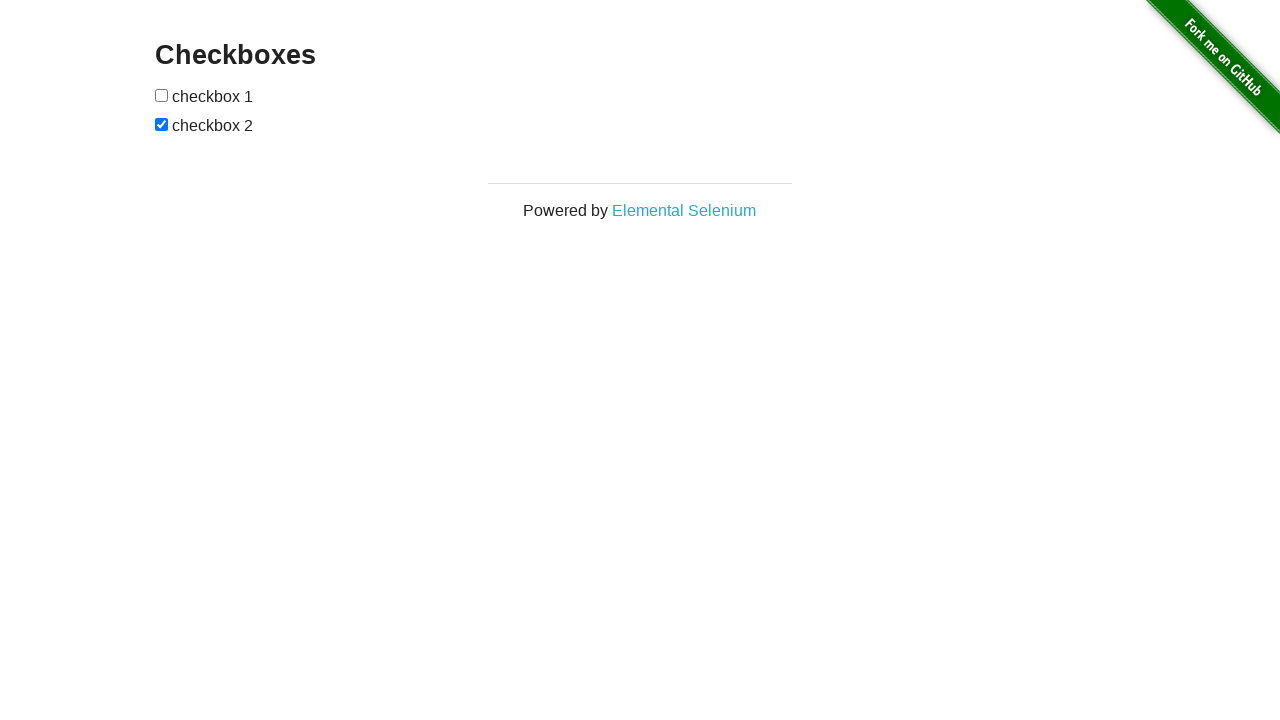

Verified first checkbox is initially unchecked
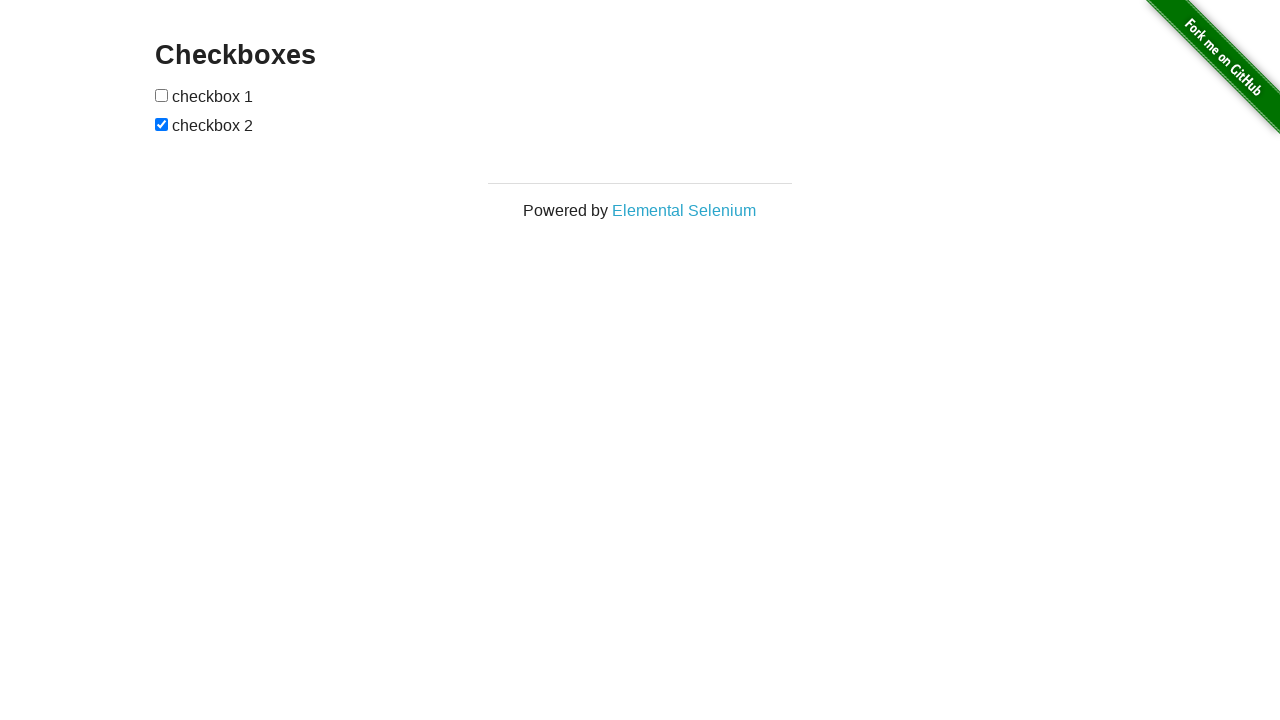

Clicked first checkbox to check it at (162, 95) on input[type='checkbox'] >> nth=0
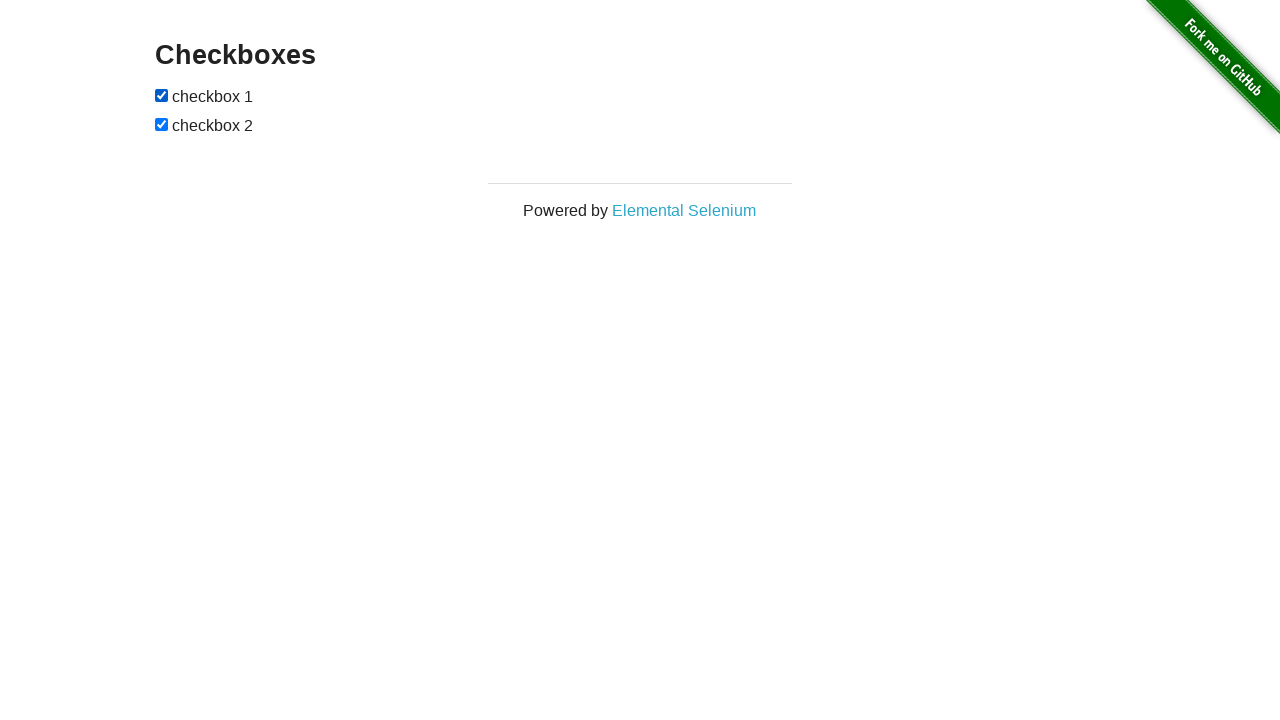

Verified first checkbox is now checked
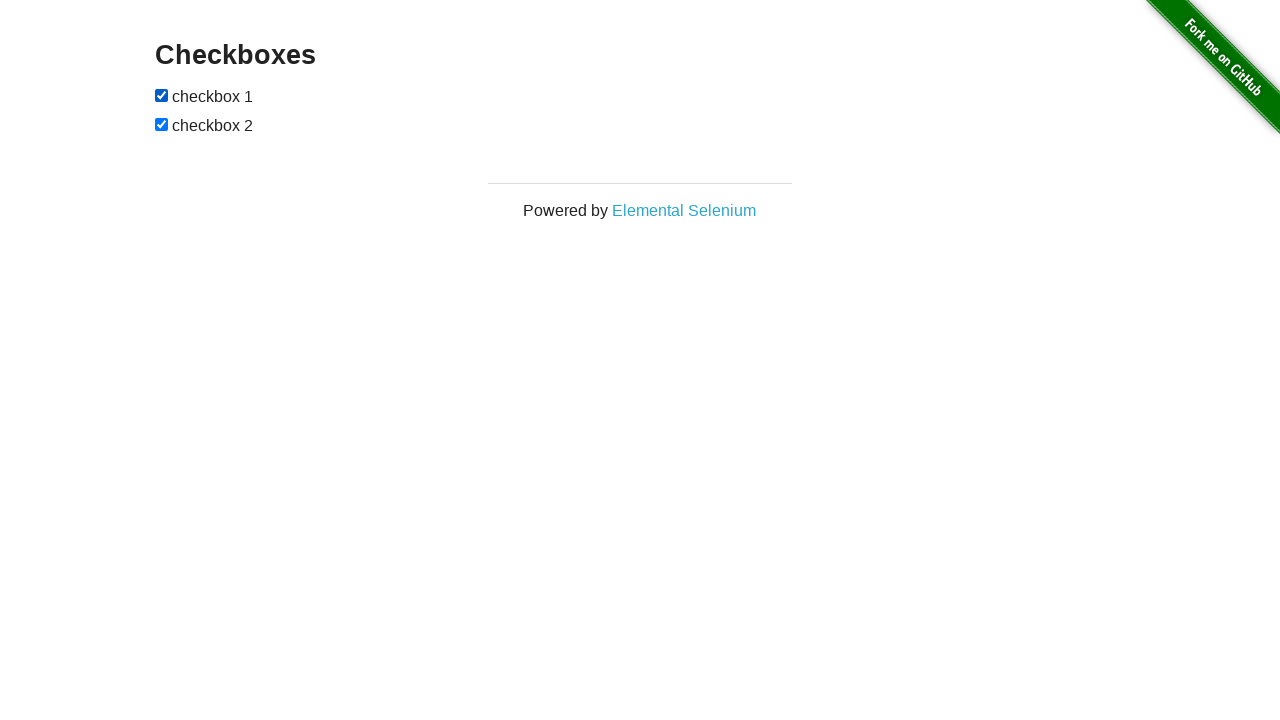

Verified second checkbox is initially checked
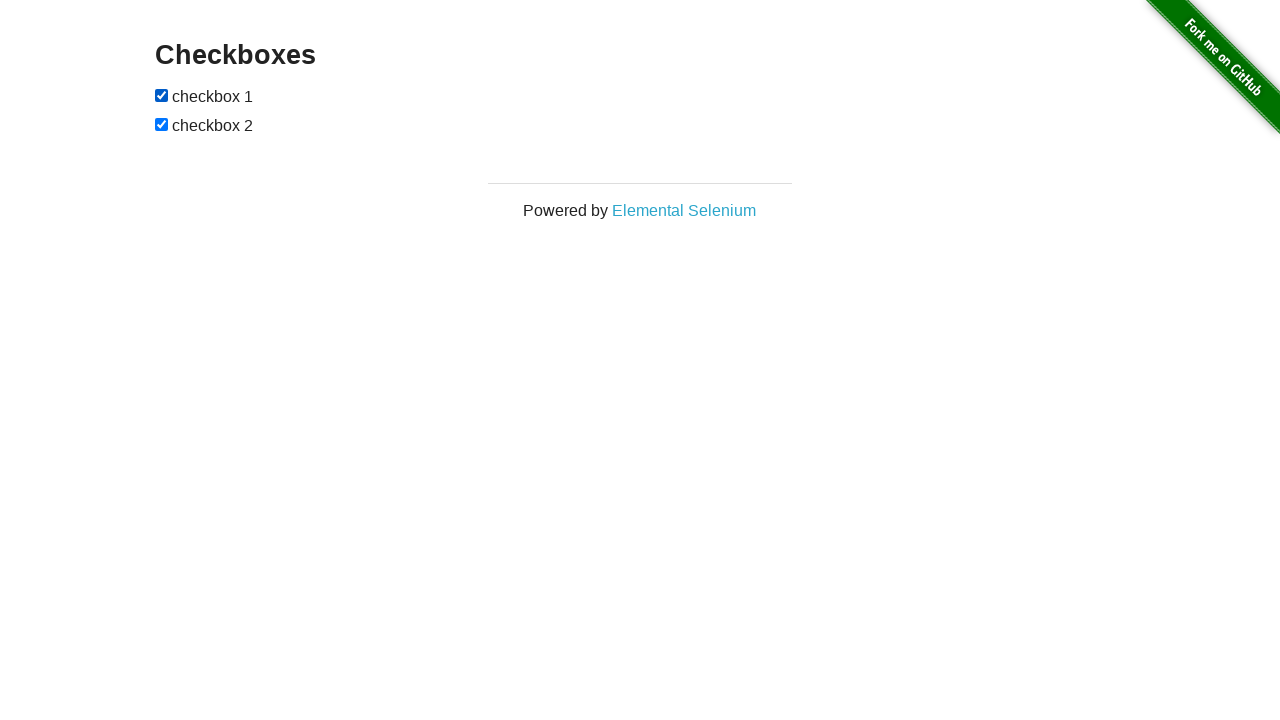

Clicked second checkbox to uncheck it at (162, 124) on input[type='checkbox'] >> nth=1
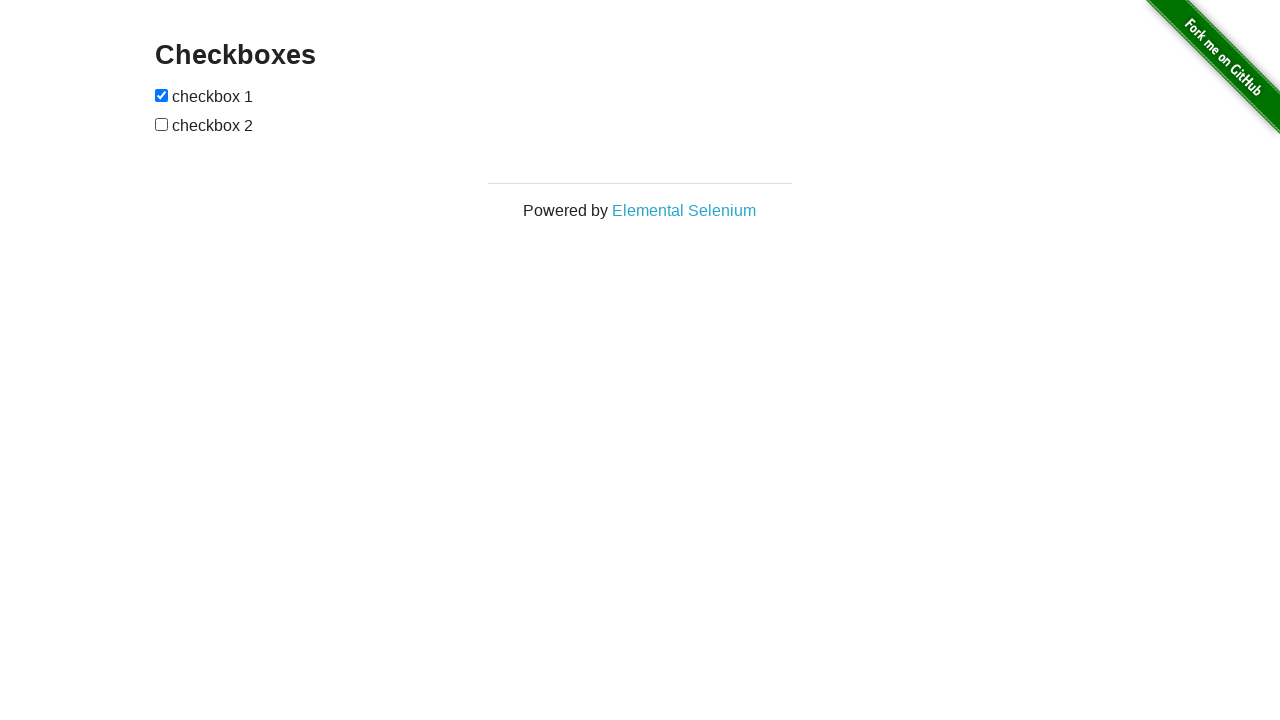

Verified second checkbox is now unchecked
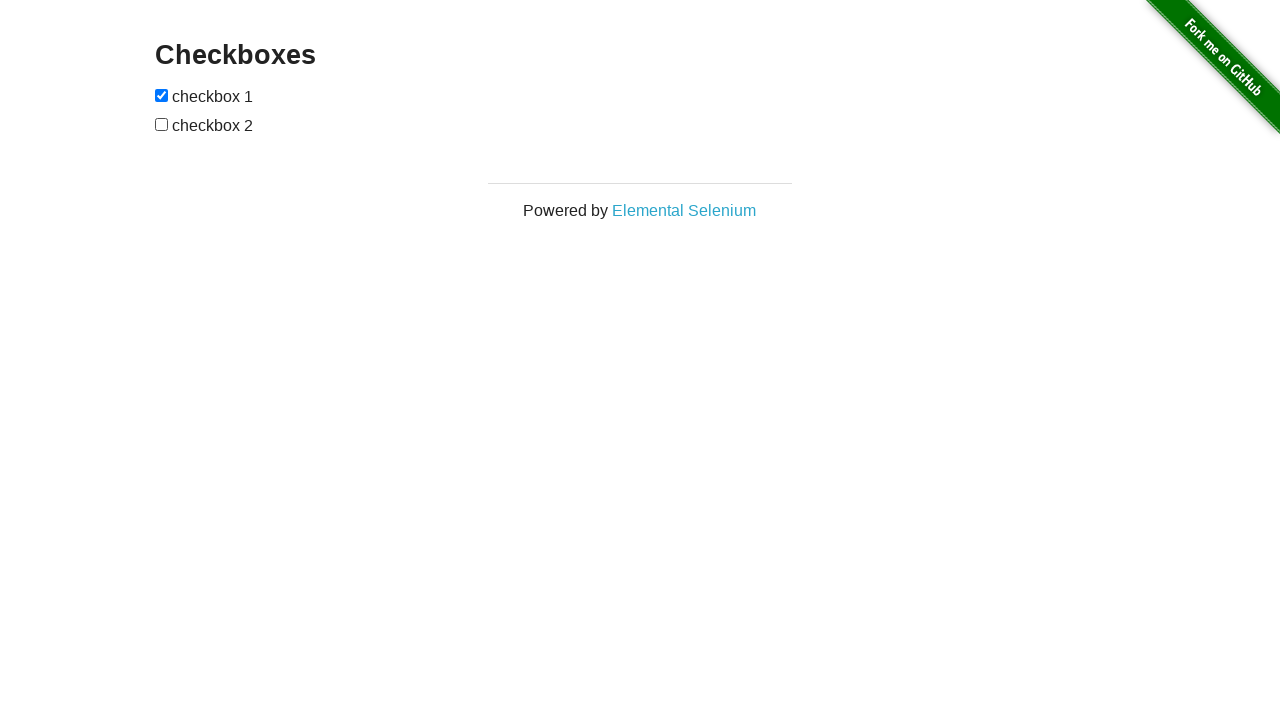

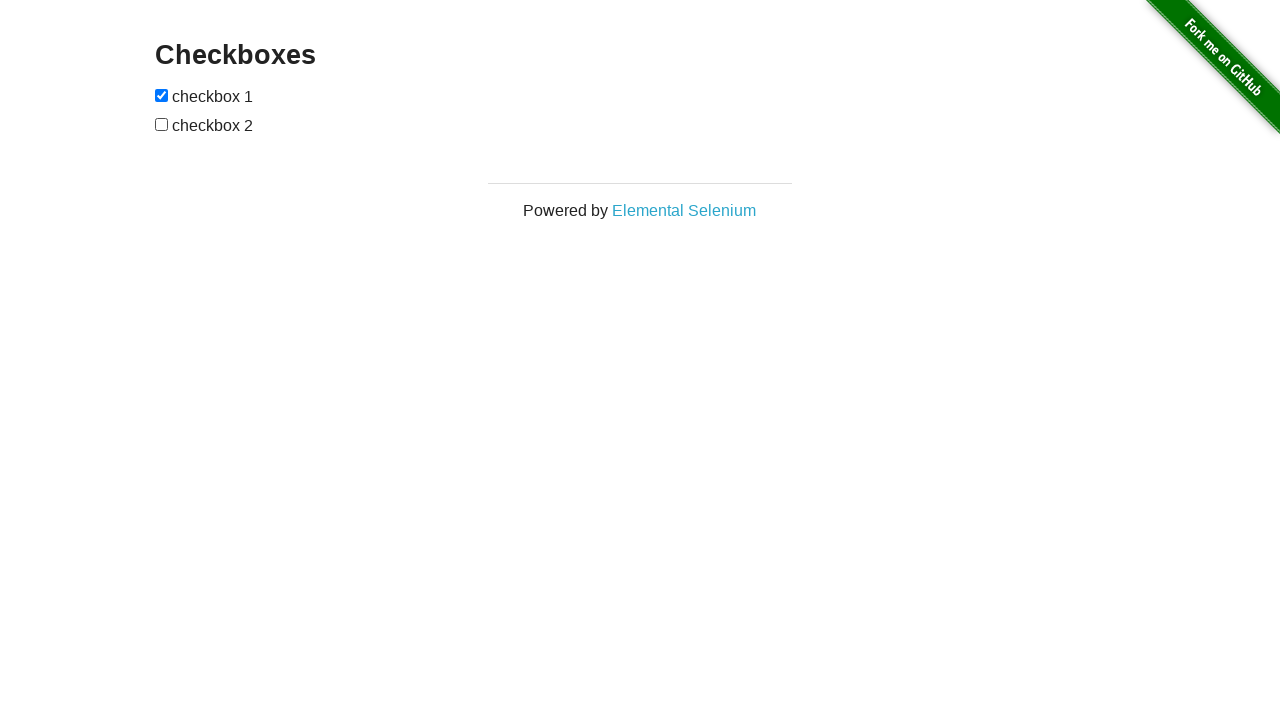